Tests clicking a checkbox to toggle its selected state on the dynamic controls page

Starting URL: https://the-internet.herokuapp.com/dynamic_controls

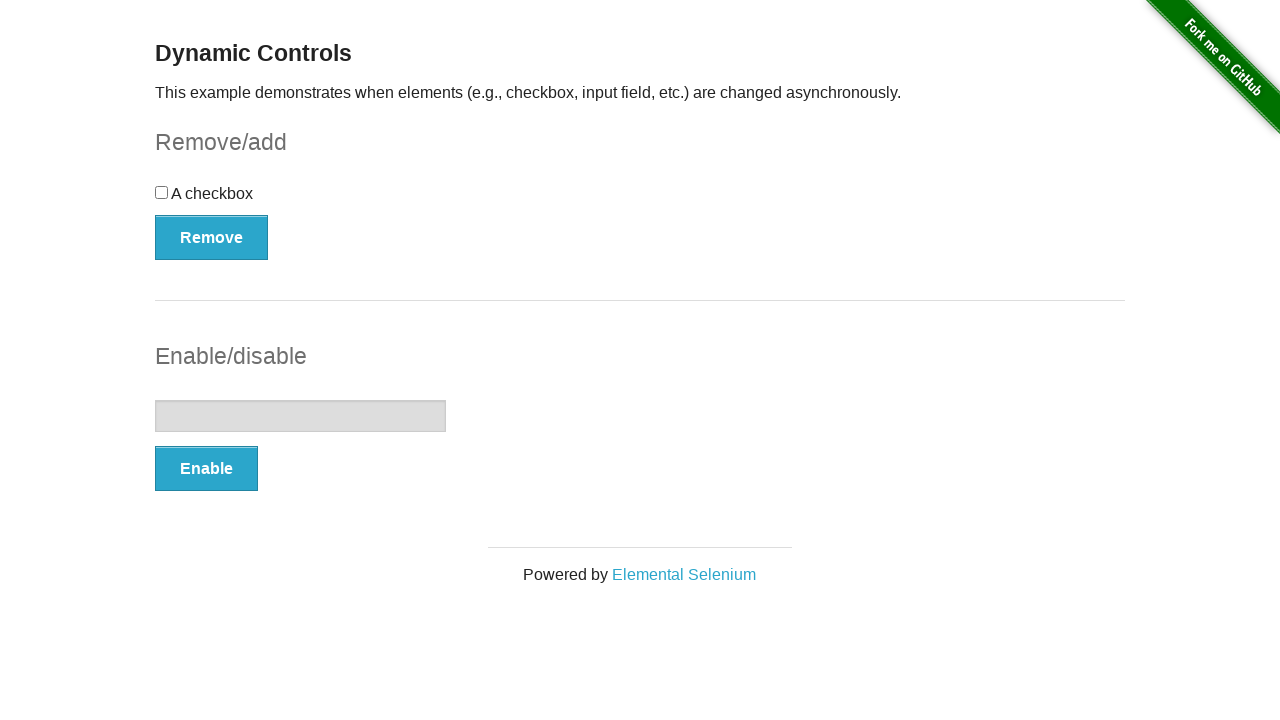

Located checkbox element on dynamic controls page
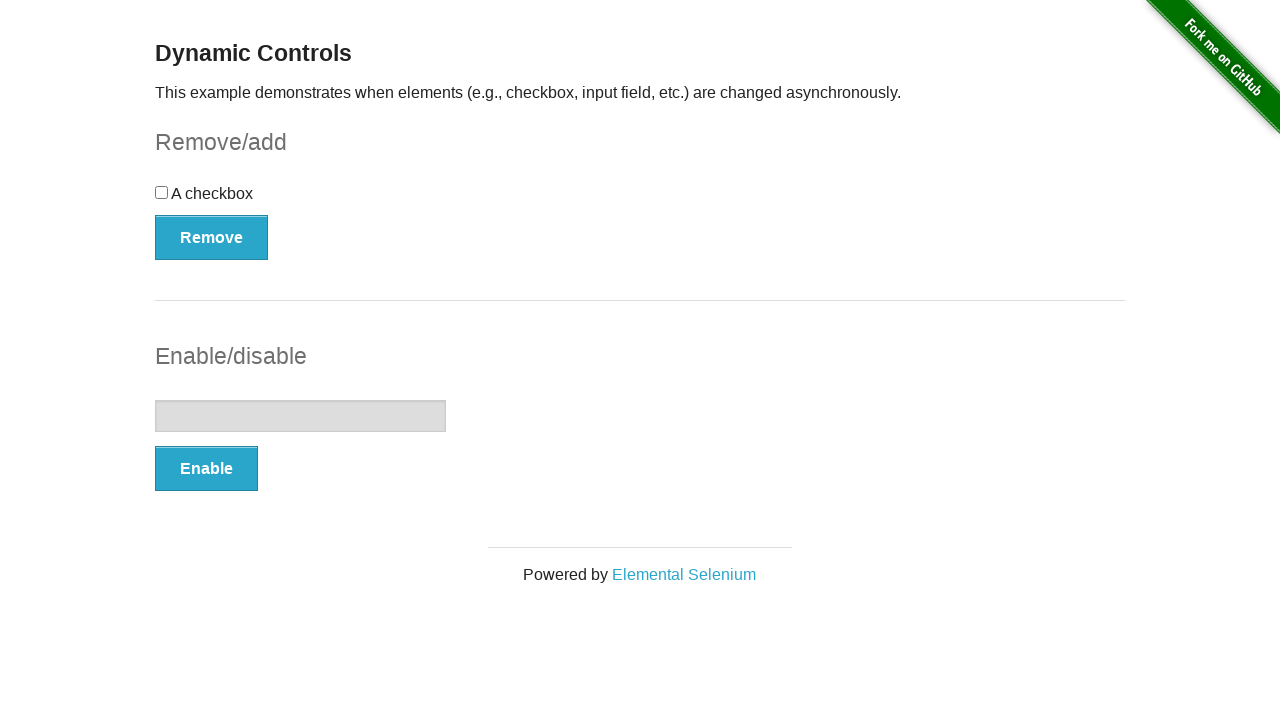

Verified checkbox is initially unchecked
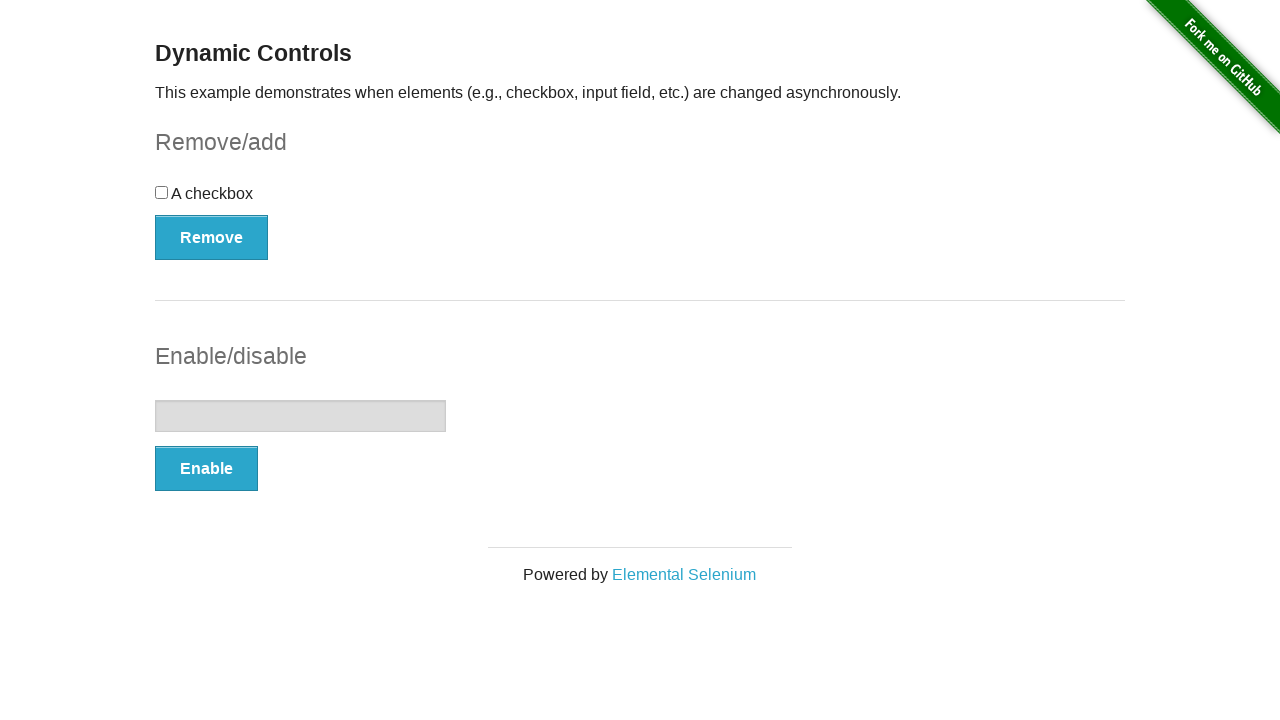

Clicked checkbox to toggle its state at (162, 192) on #checkbox input[type='checkbox']
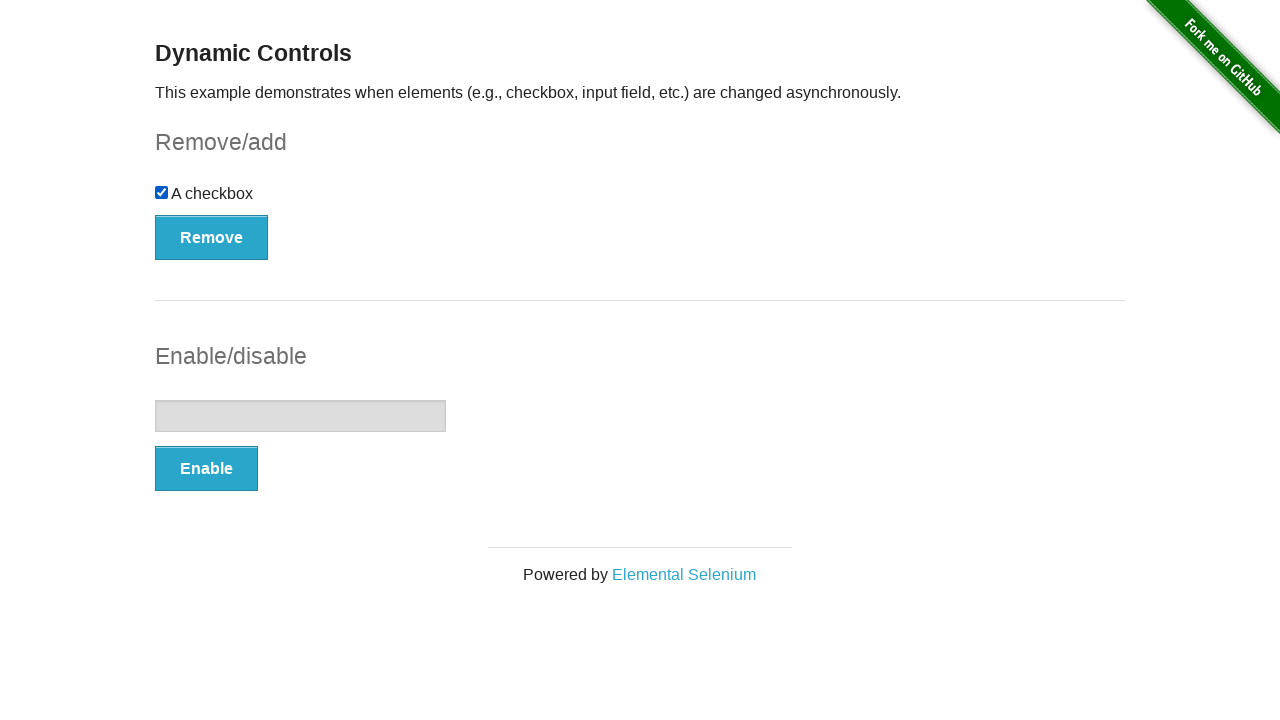

Waited 2 seconds for checkbox state change
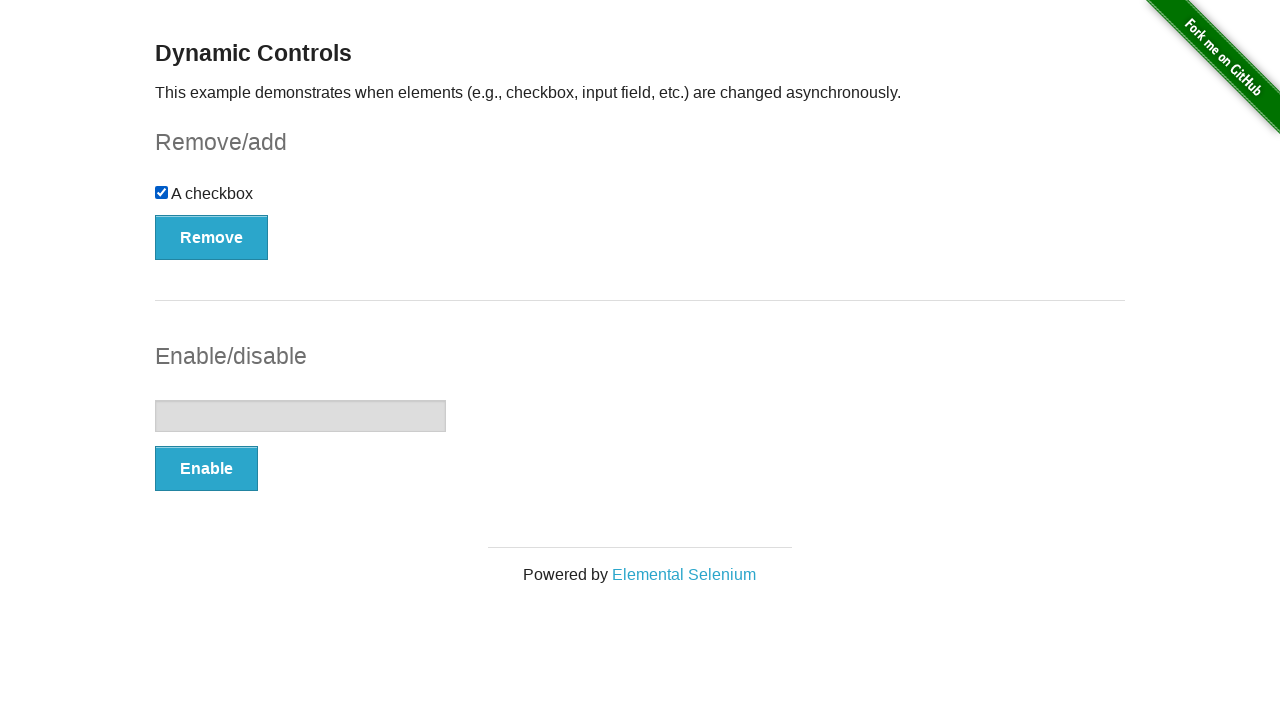

Verified checkbox is now checked
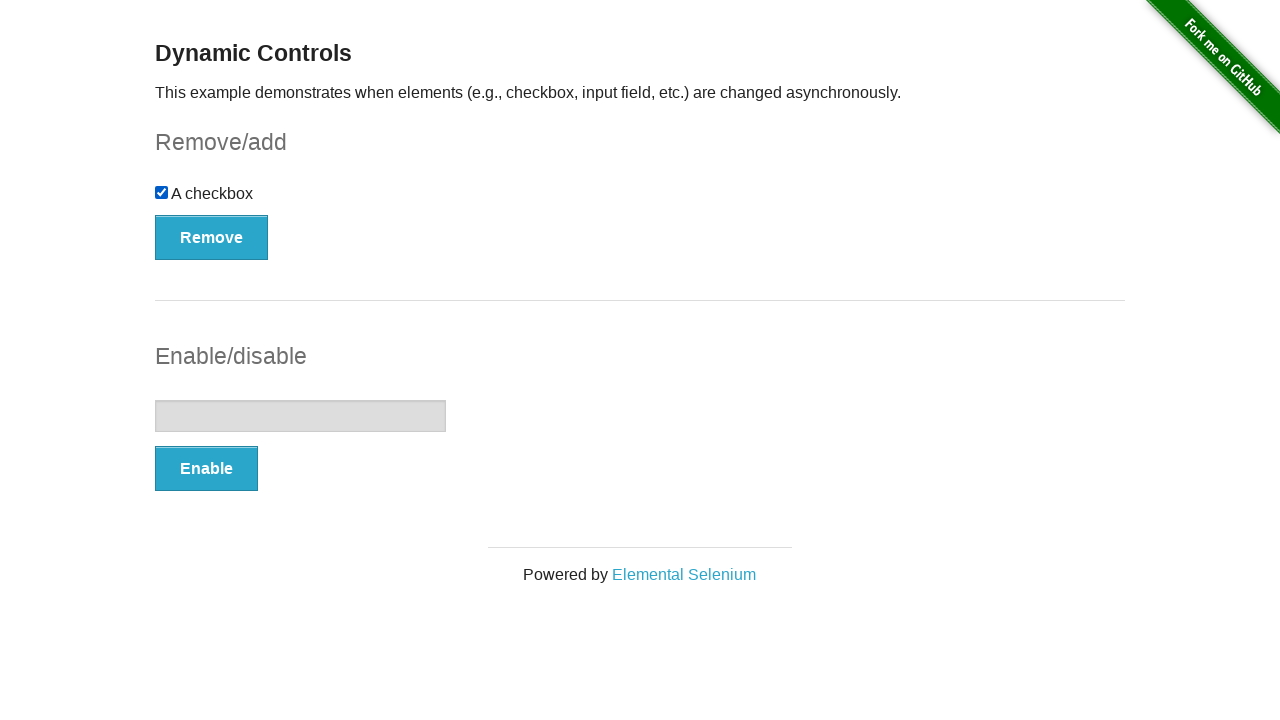

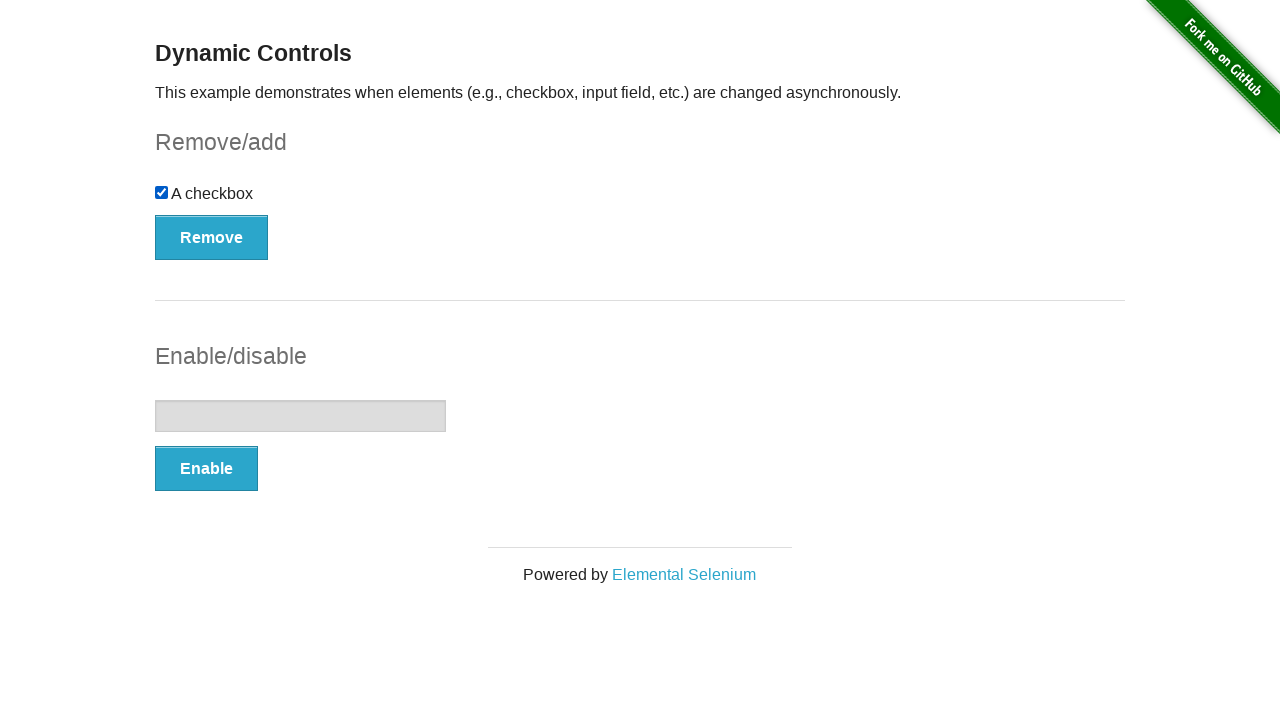